Tests filter() locator API by navigating to HTML Elements page and filtering elements by text content

Starting URL: https://www.techglobal-training.com/frontend

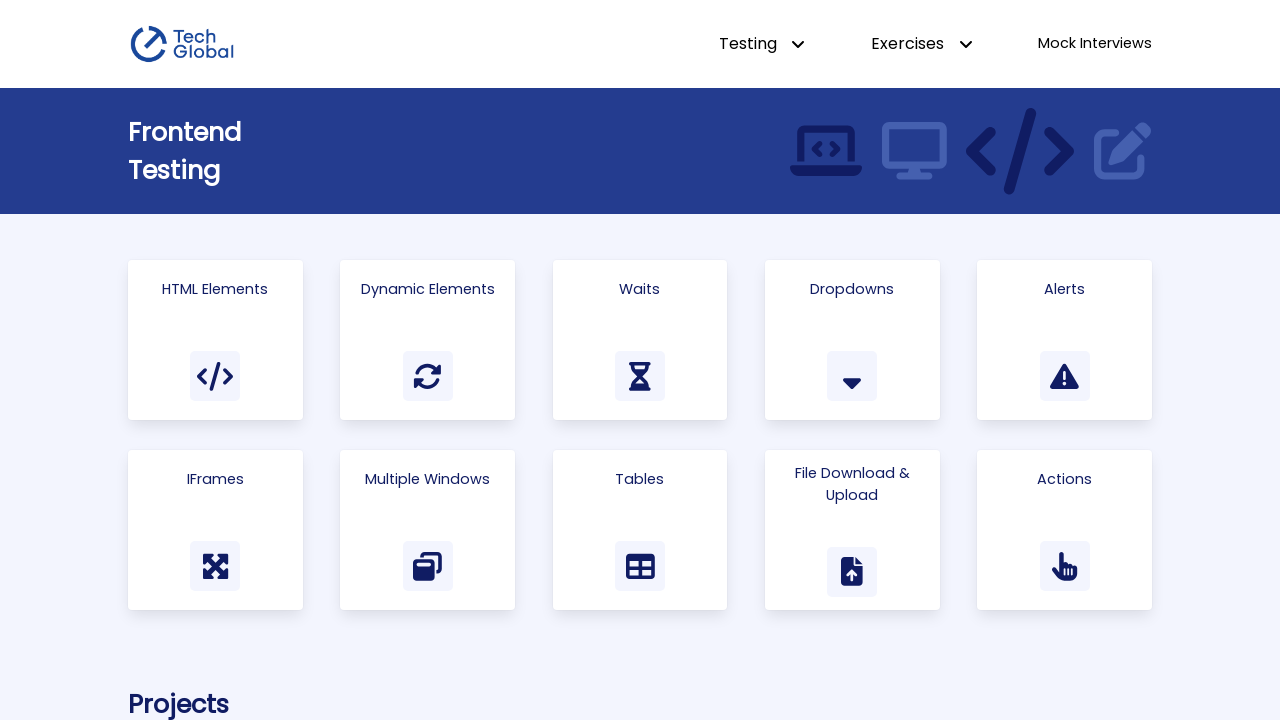

Clicked HTML Elements link at (215, 340) on internal:role=link[name="HTML Elements"i]
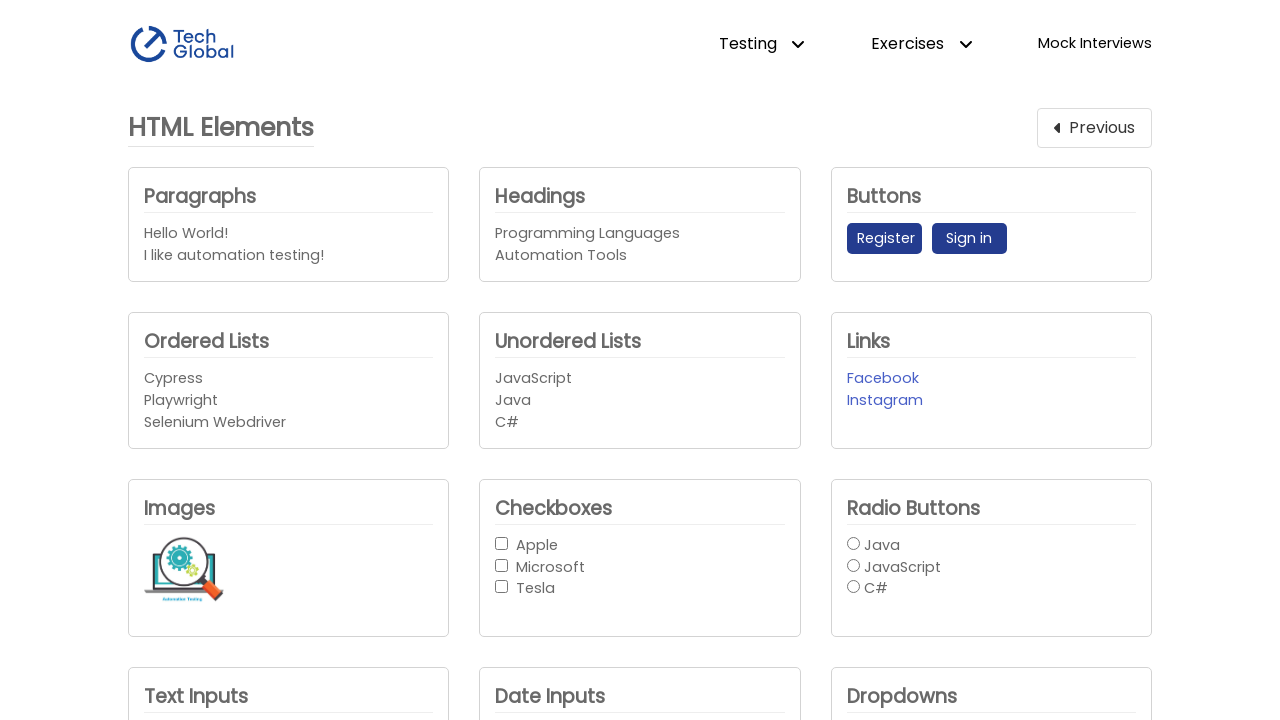

Waited for first paragraph containing 'testing' text to be visible
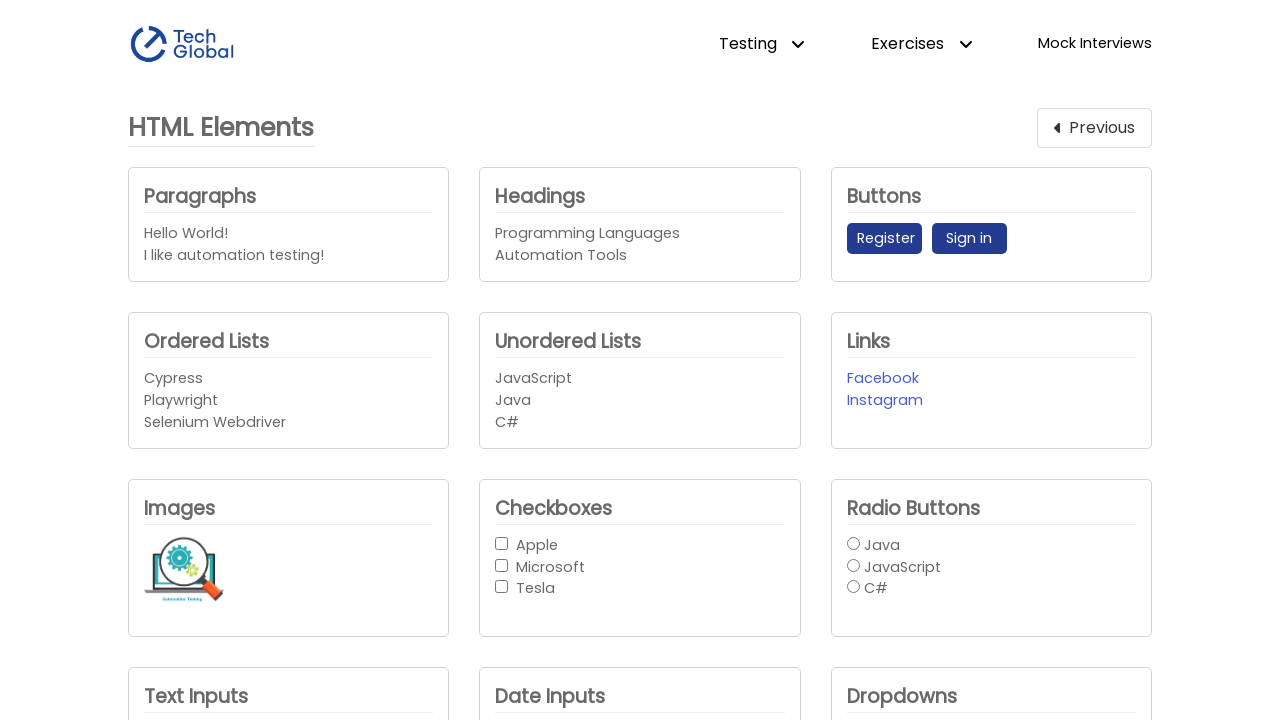

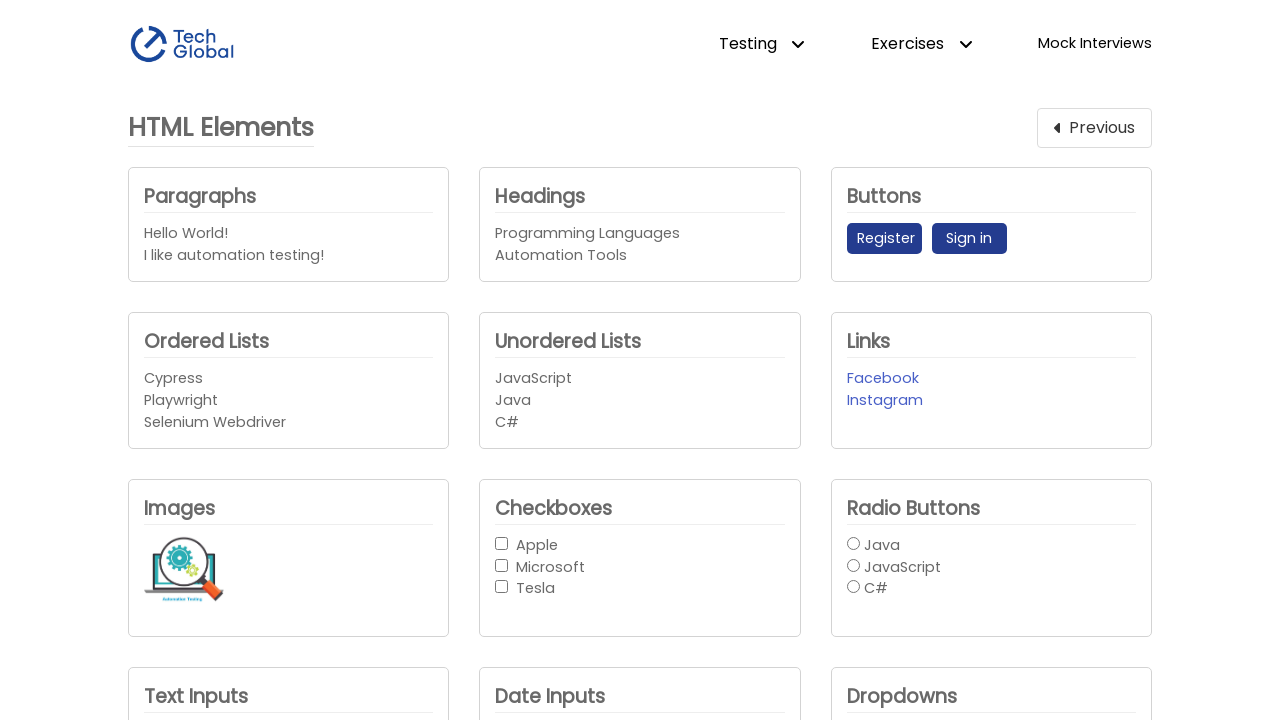